Verifies that the page title of the OrangeHRM application is correct

Starting URL: https://opensource-demo.orangehrmlive.com/web/index.php/auth/login

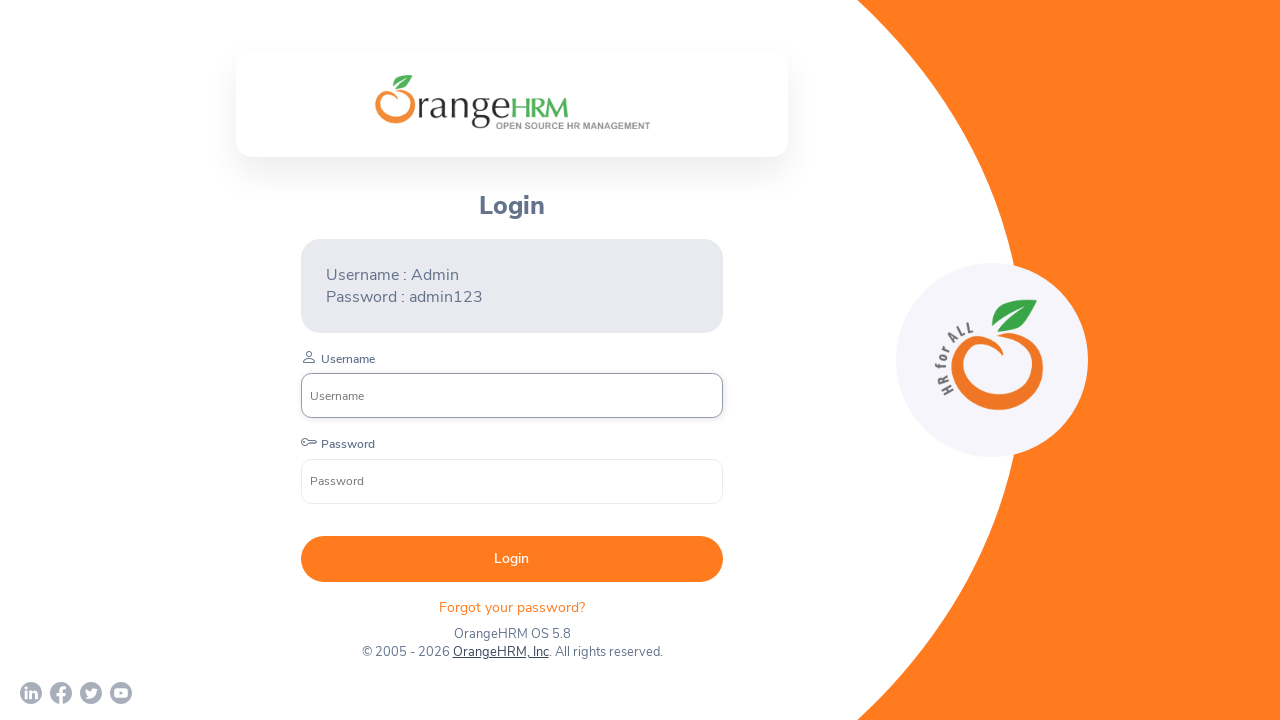

Retrieved page title
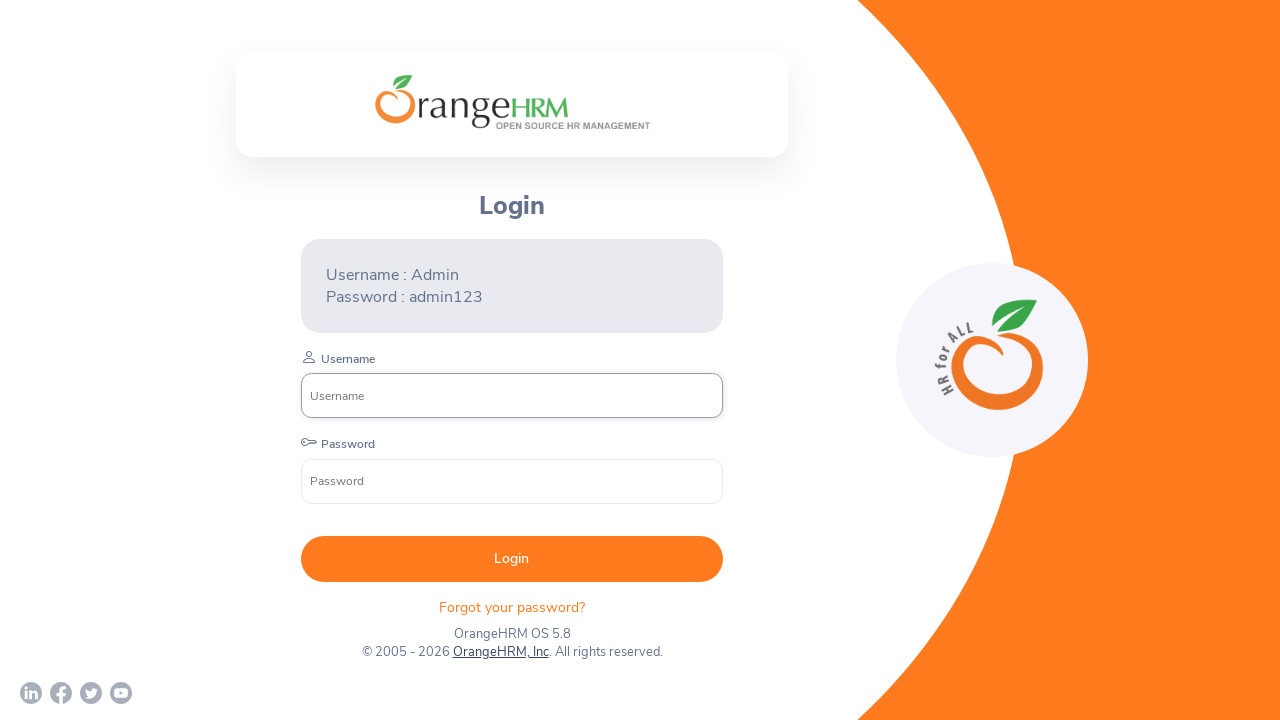

Verified page title is 'OrangeHRM'
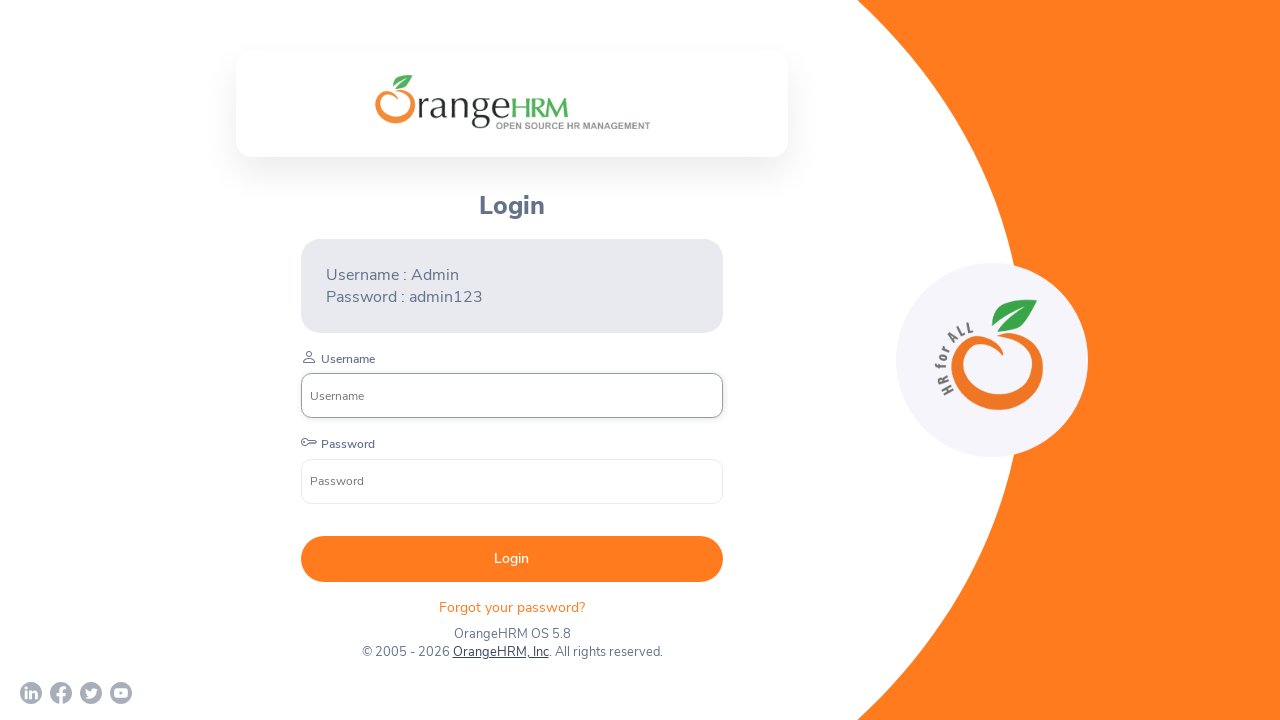

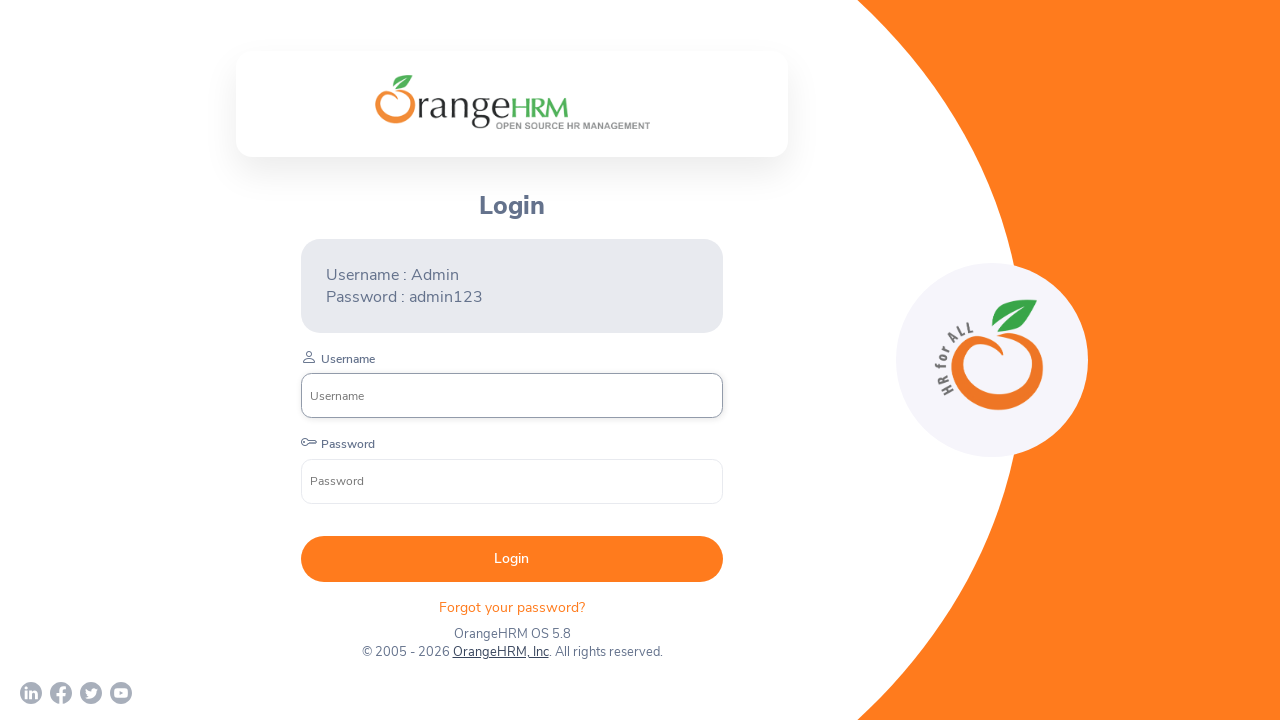